Loads the tutorial test page and verifies the page title is correct

Starting URL: http://www.tlkeith.com/WebDriverIOTutorialTest.html

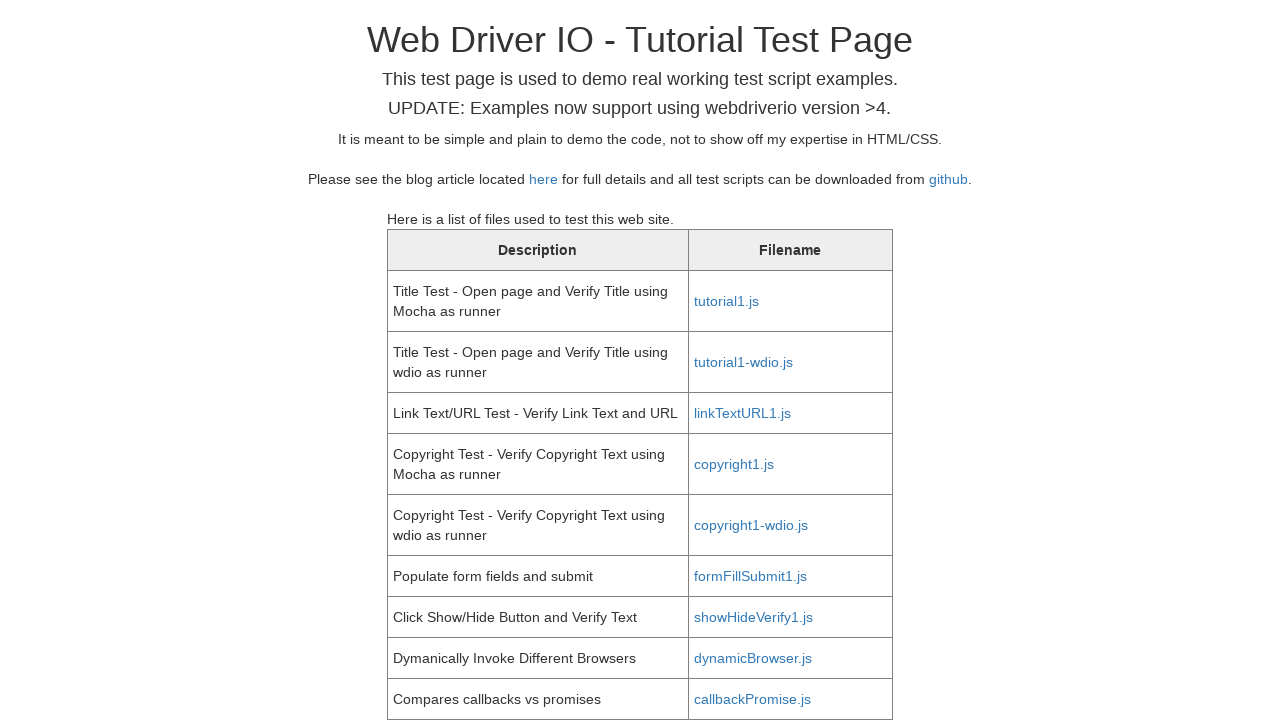

Navigated to tutorial test page
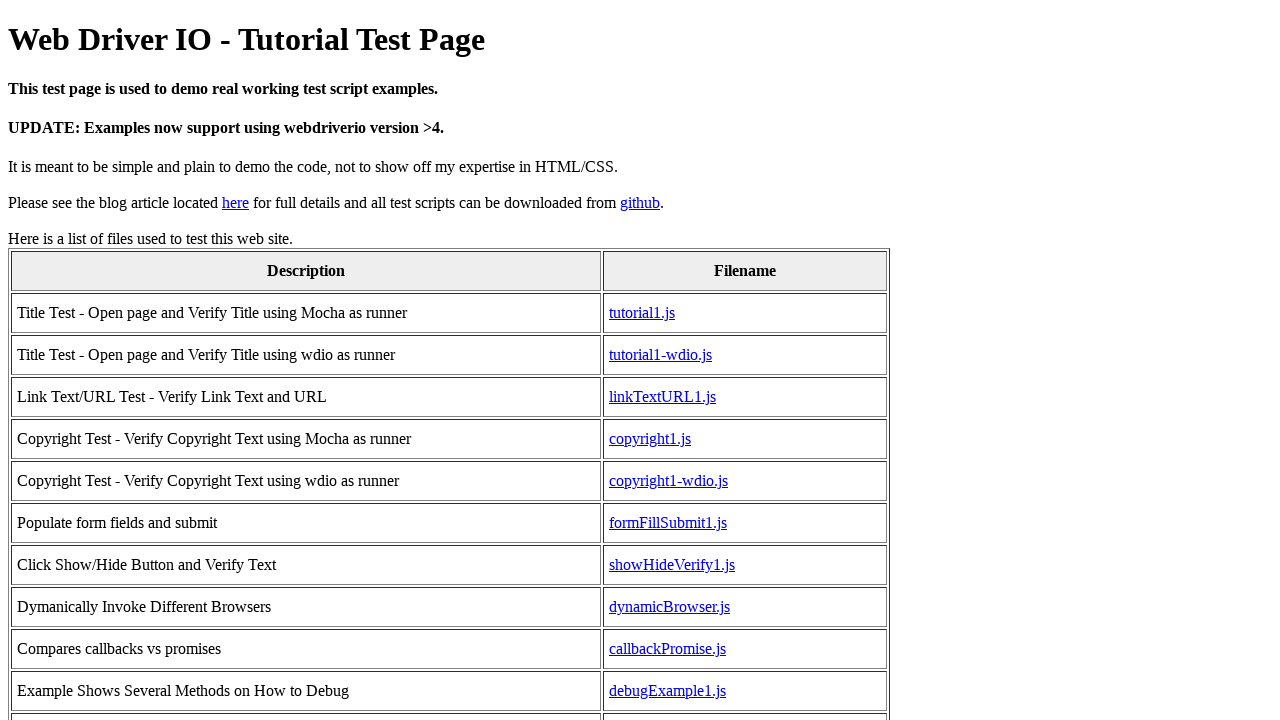

Retrieved page title
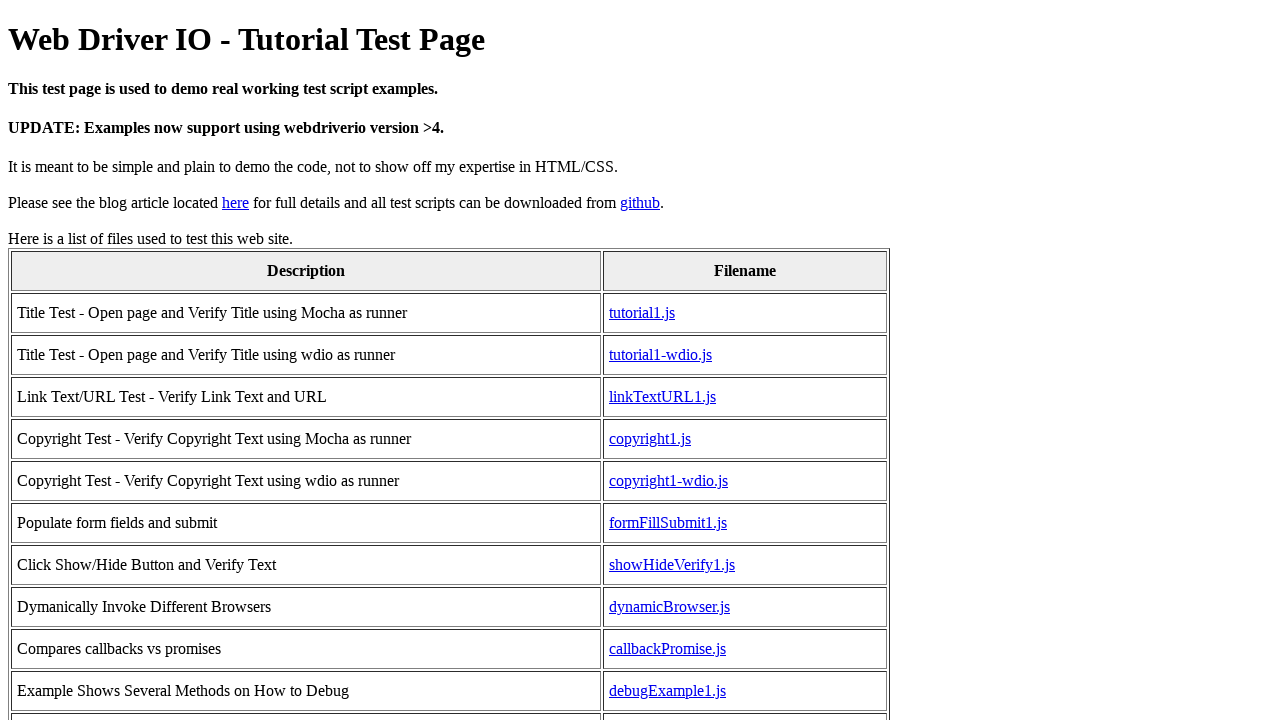

Verified page title is correct: 'Web Driver IO - Tutorial Test Page'
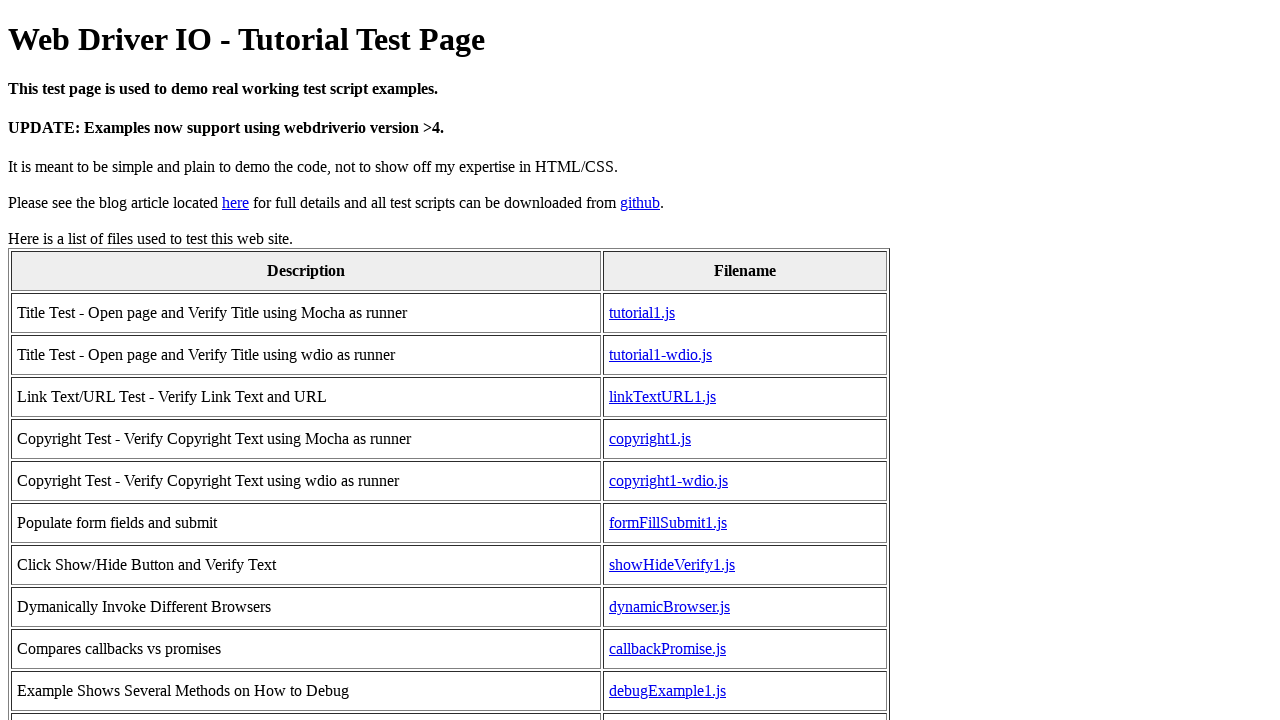

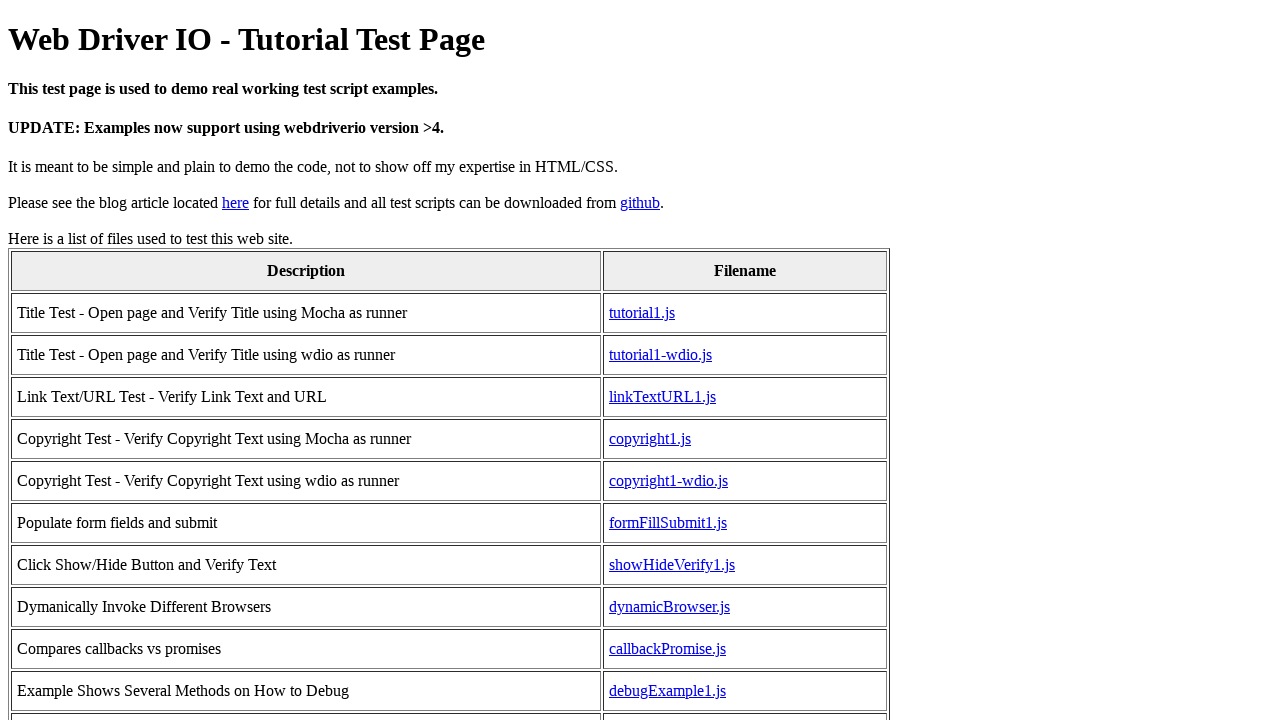